Tests JavaScript alert handling by triggering different alert types, accepting them, and entering text in prompt alerts

Starting URL: https://the-internet.herokuapp.com/javascript_alerts

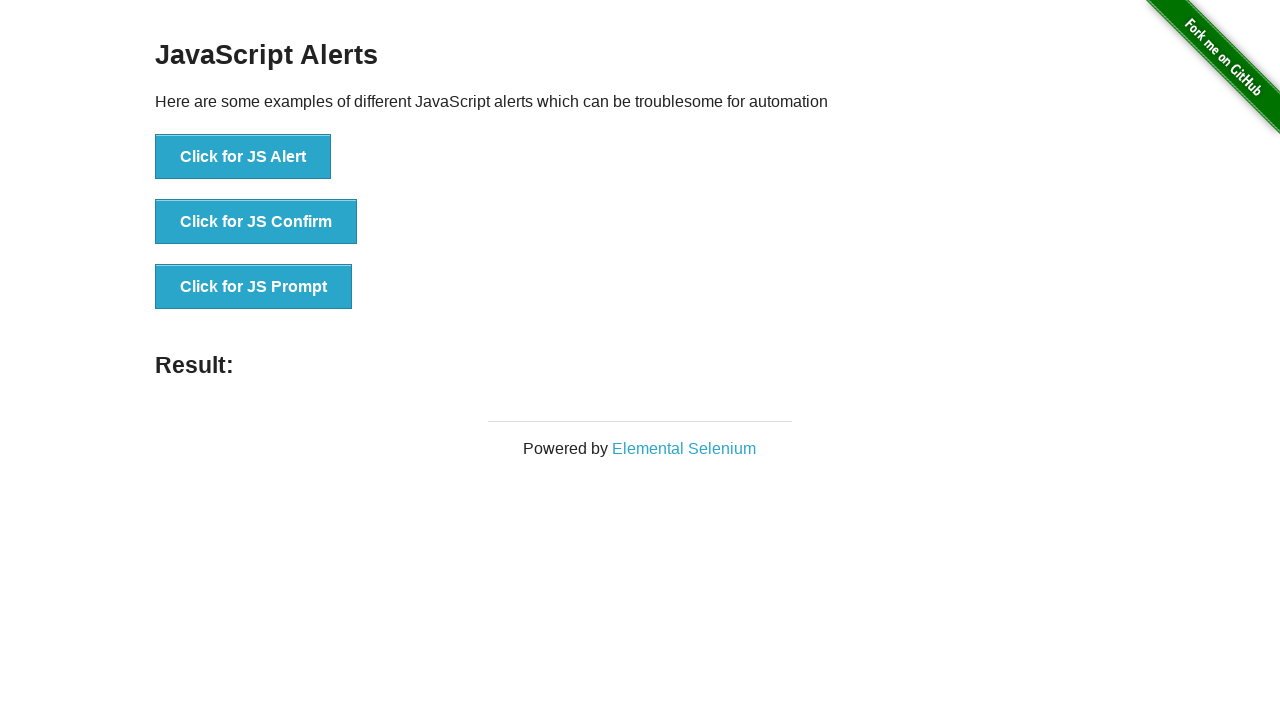

Clicked button to trigger JavaScript alert at (243, 157) on xpath=//button[normalize-space()='Click for JS Alert']
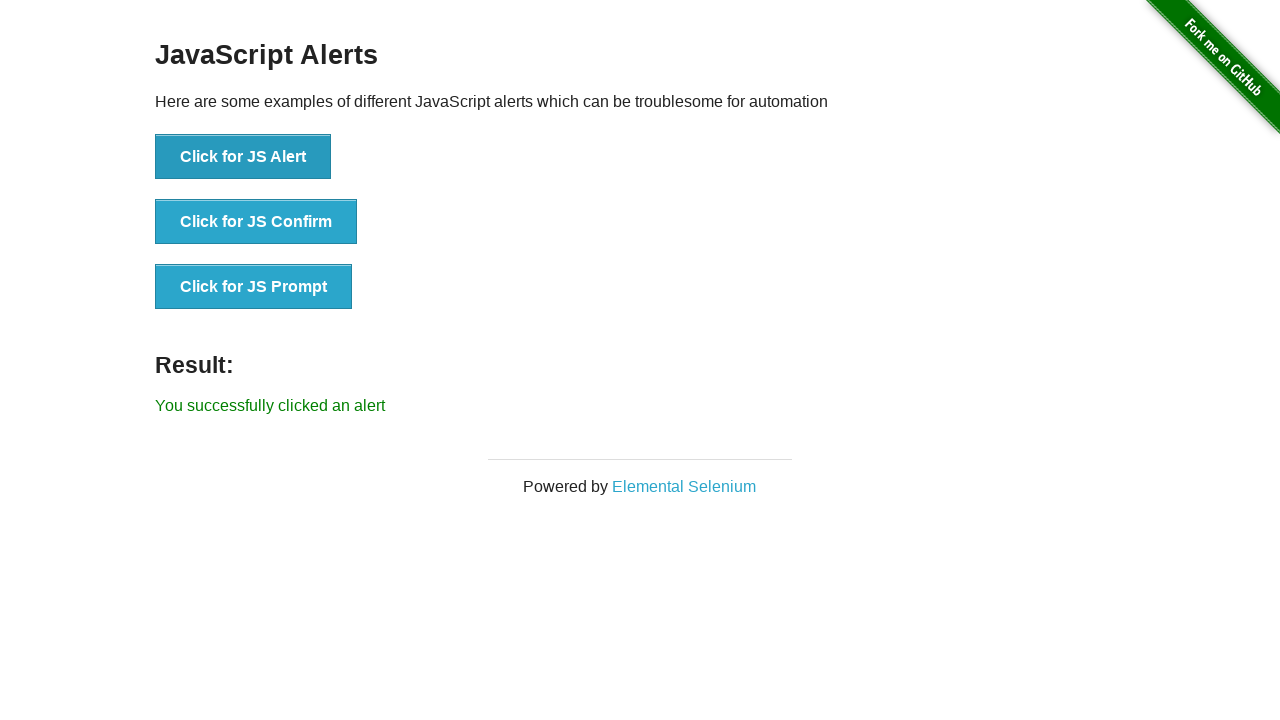

Set up dialog handler to accept alerts
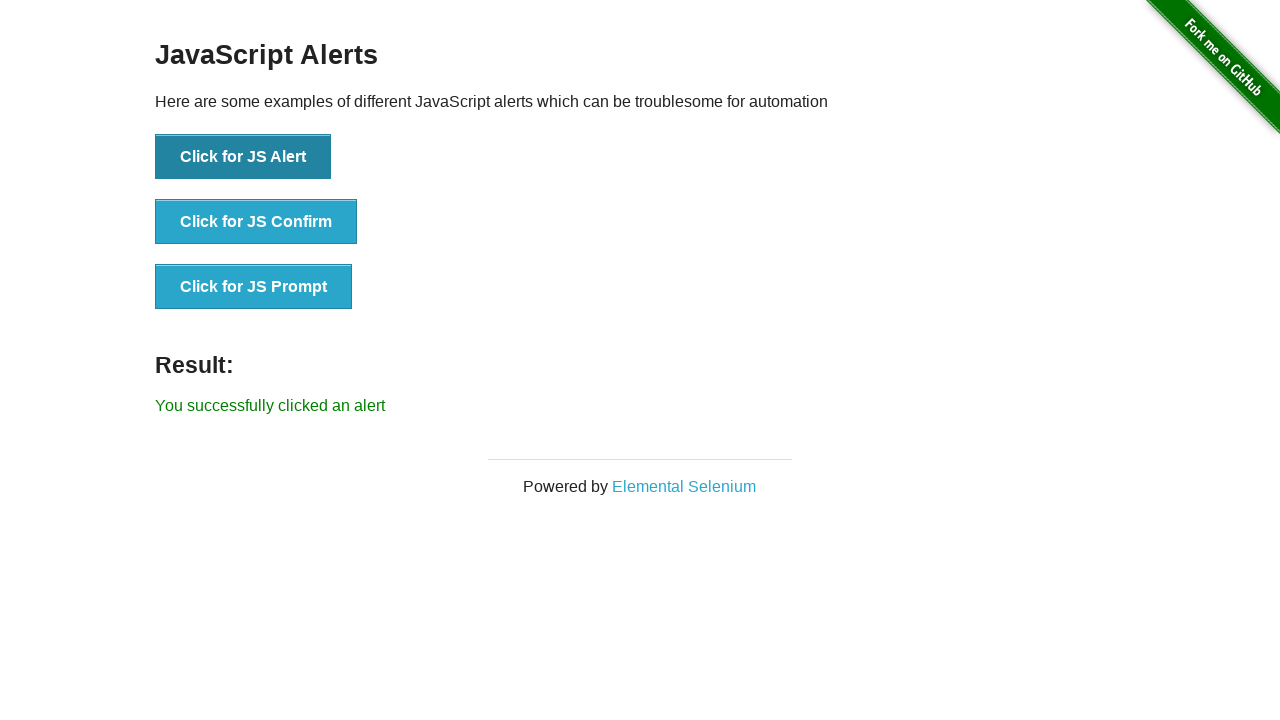

Clicked button to trigger JavaScript prompt at (254, 287) on xpath=//button[normalize-space()='Click for JS Prompt']
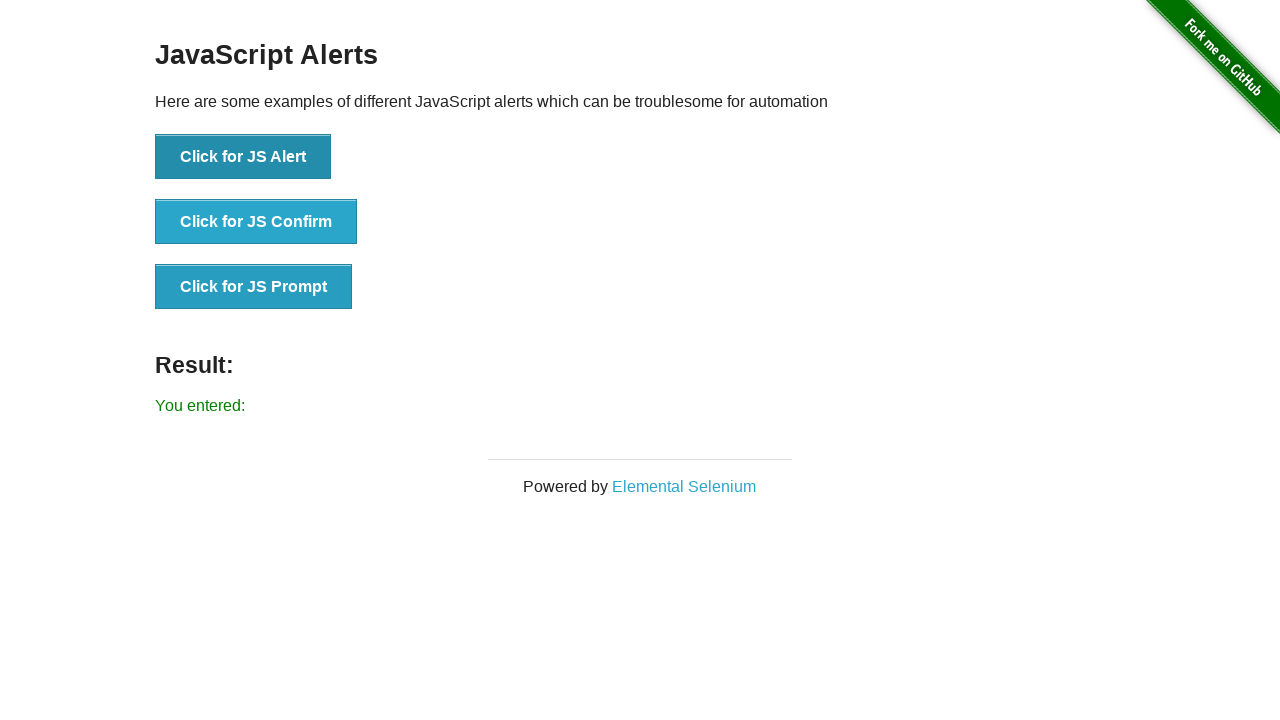

Set up one-time dialog handler to accept prompt with text input
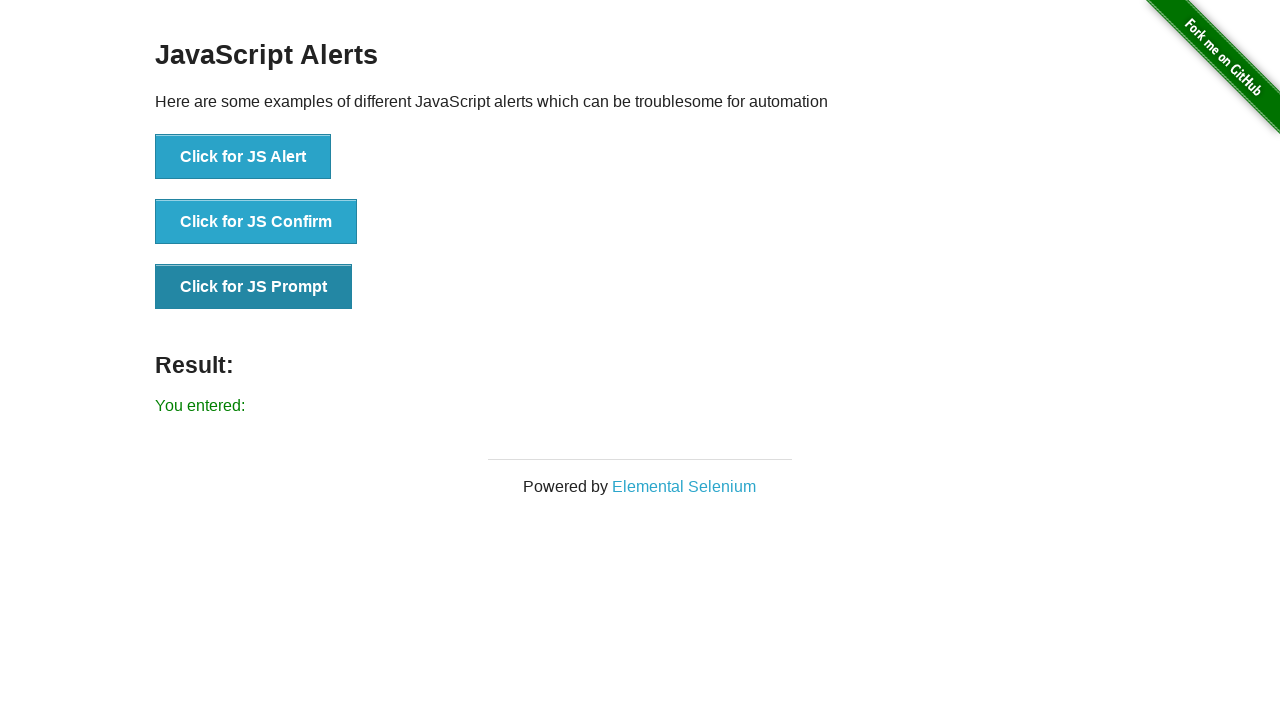

Clicked button to trigger JavaScript prompt and entered 'Testing this alert' at (254, 287) on xpath=//button[normalize-space()='Click for JS Prompt']
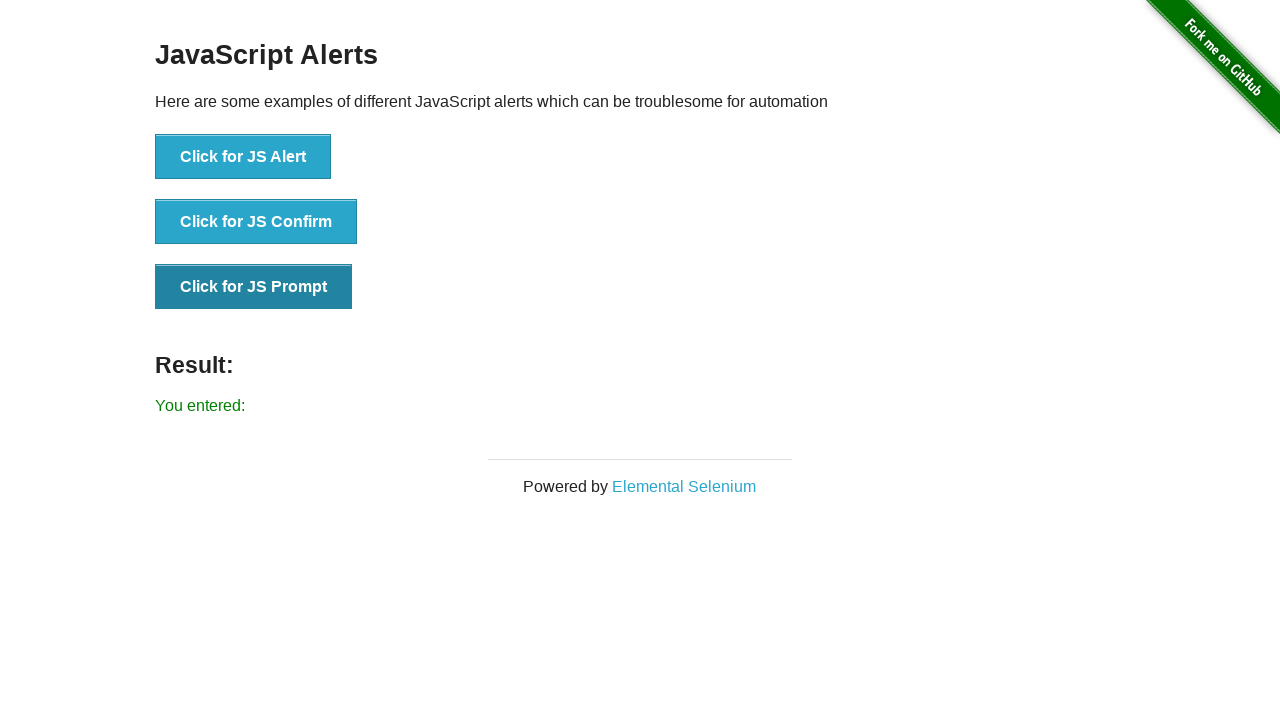

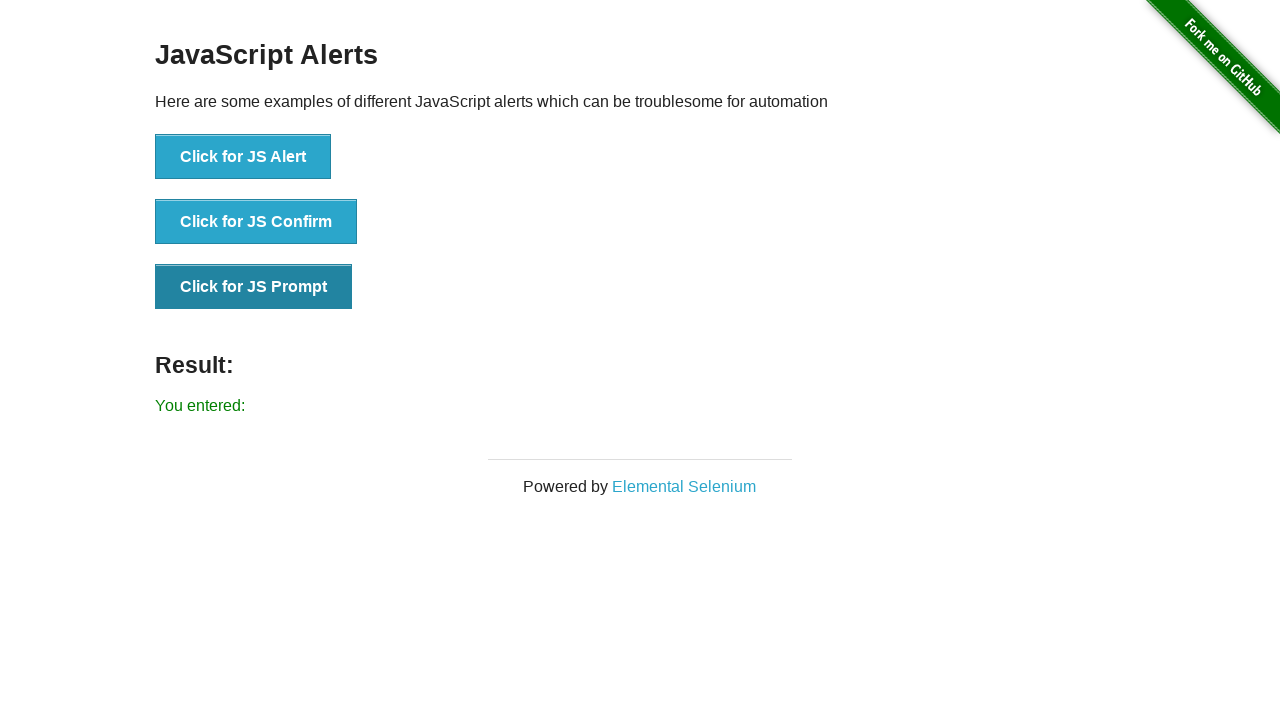